Tests the add/remove elements functionality by clicking the "Add Element" button five times, which creates five "Delete" buttons on the page, then verifies the delete buttons are present.

Starting URL: http://the-internet.herokuapp.com/add_remove_elements/

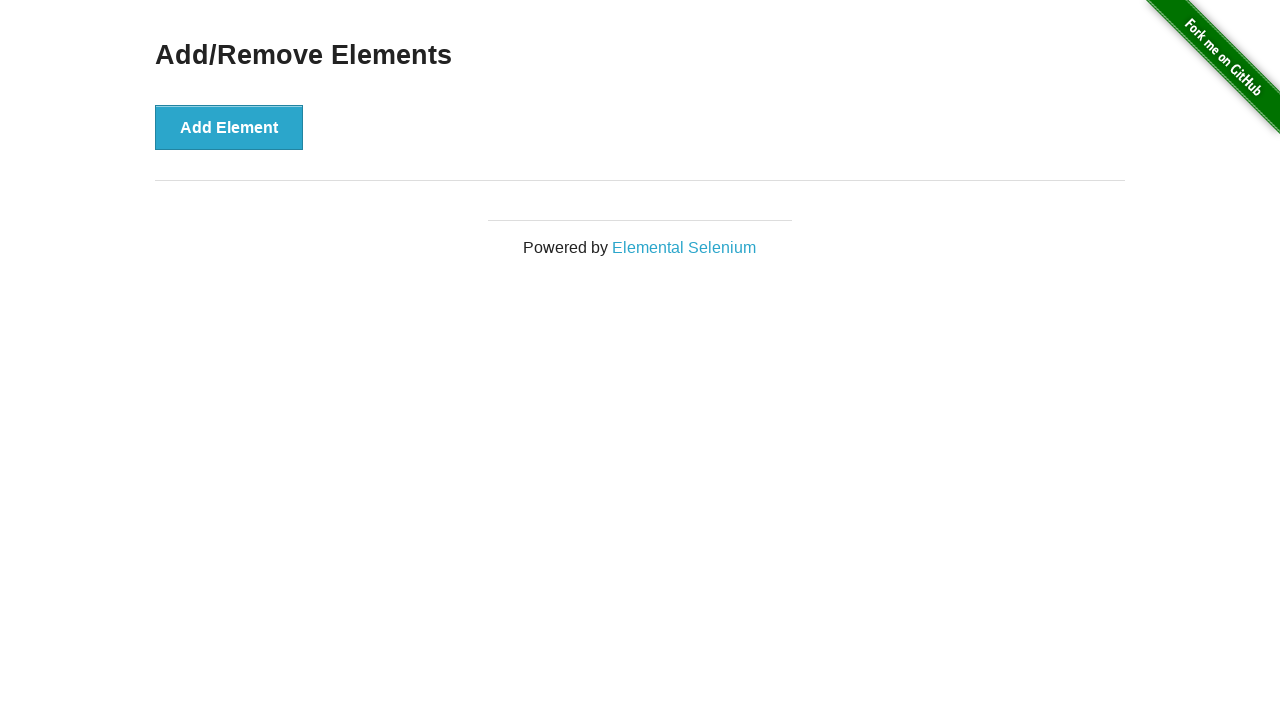

Clicked 'Add Element' button at (229, 127) on xpath=//button[text()="Add Element"]
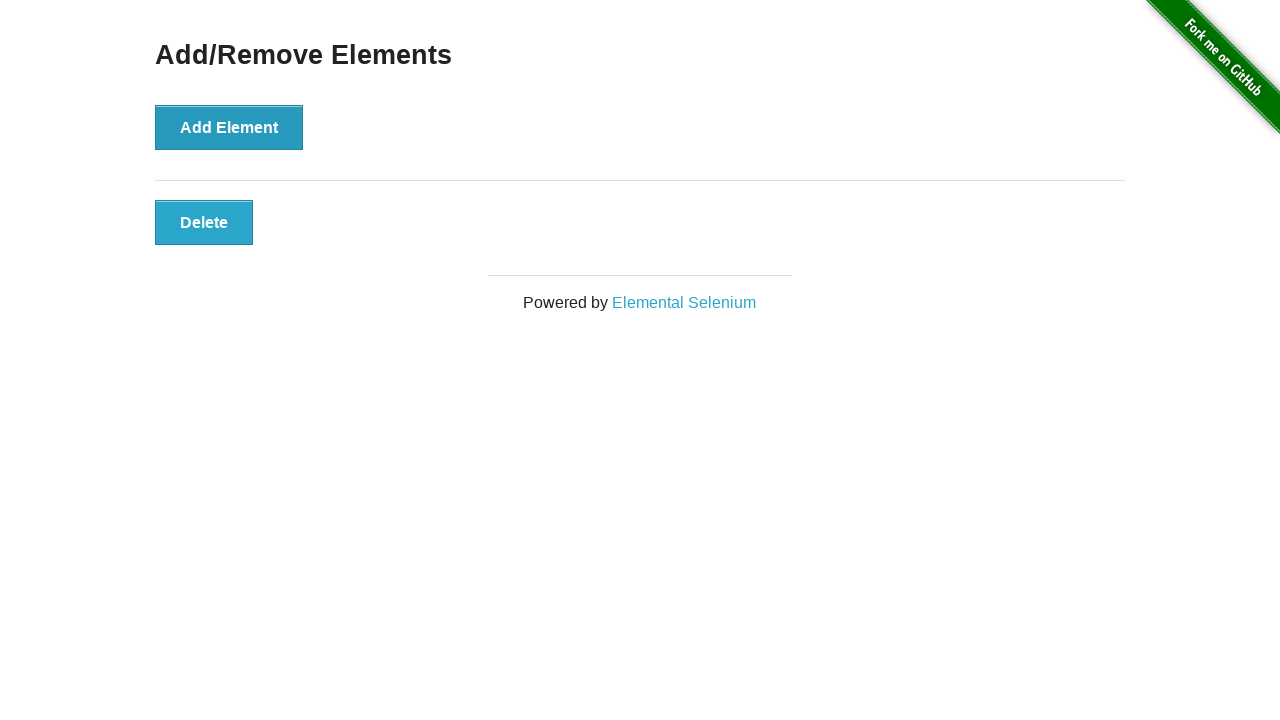

Waited 500ms between add element clicks
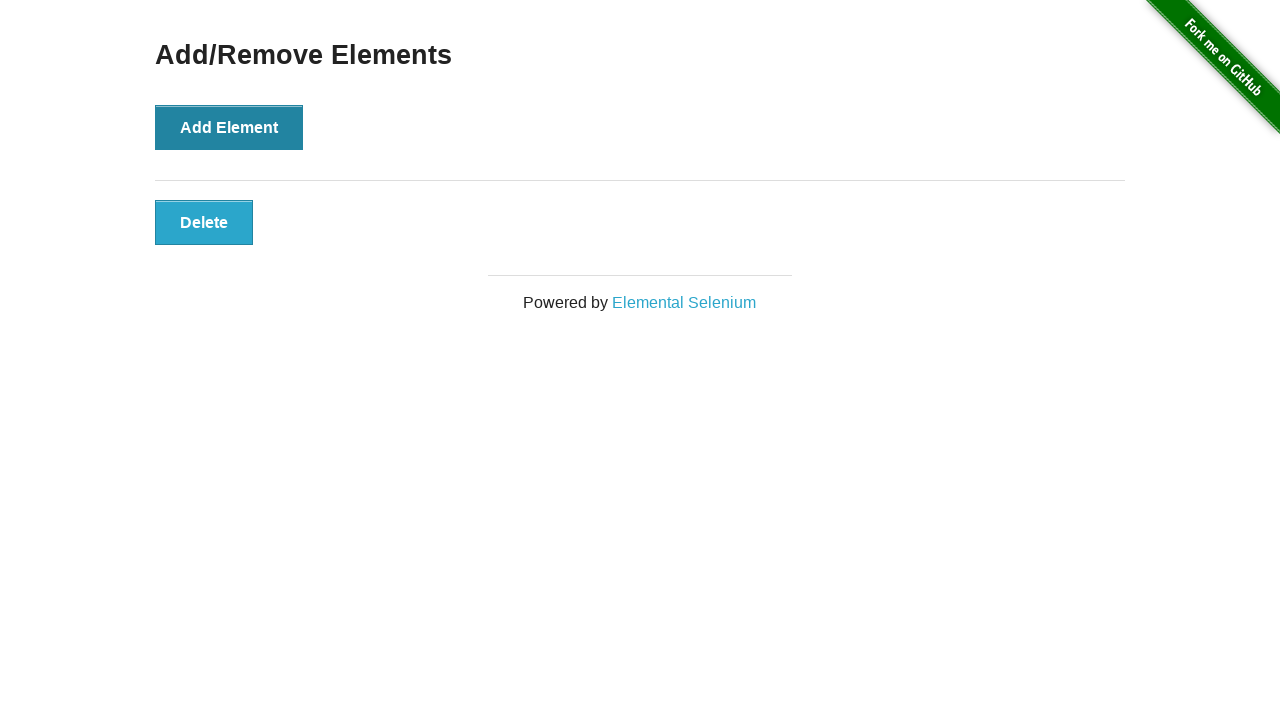

Clicked 'Add Element' button at (229, 127) on xpath=//button[text()="Add Element"]
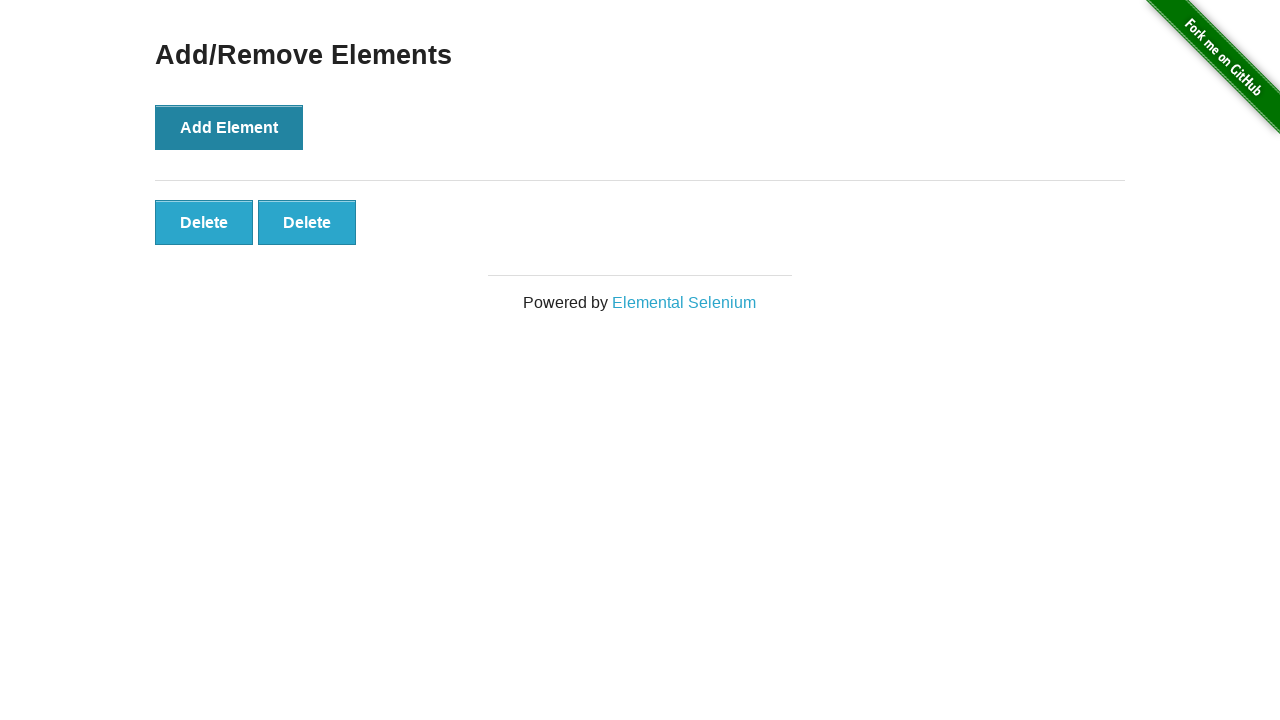

Waited 500ms between add element clicks
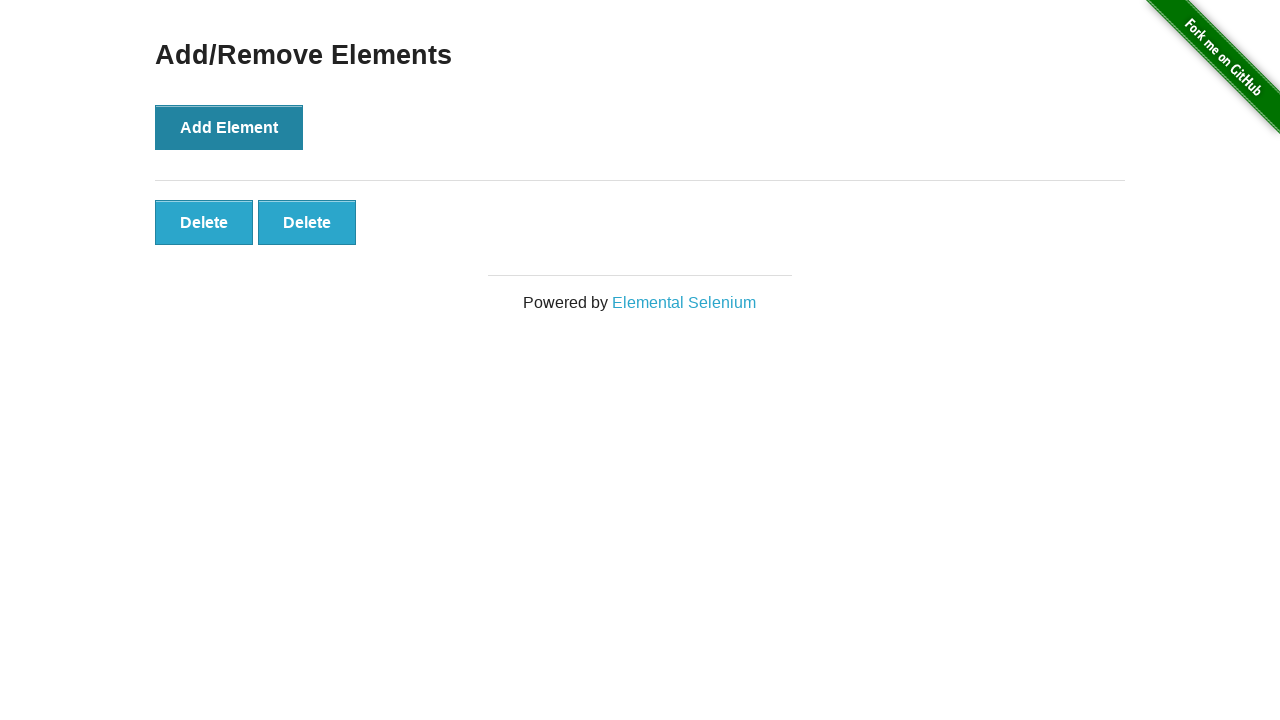

Clicked 'Add Element' button at (229, 127) on xpath=//button[text()="Add Element"]
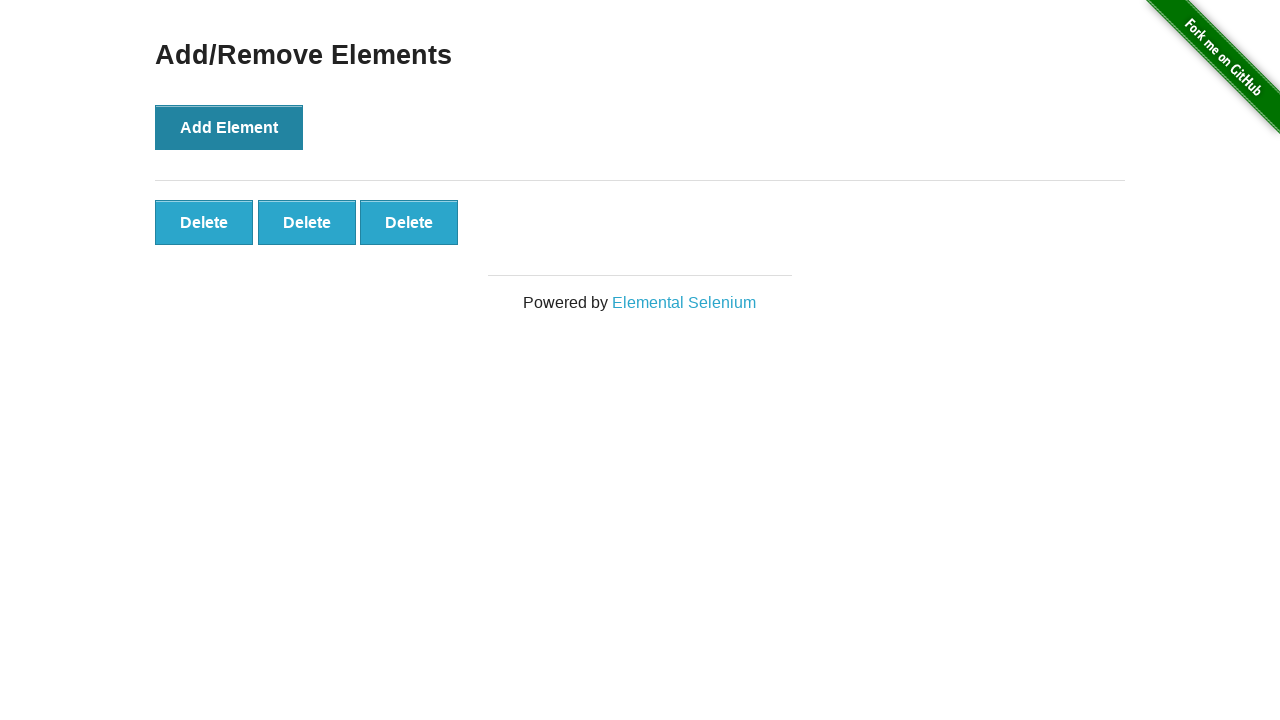

Waited 500ms between add element clicks
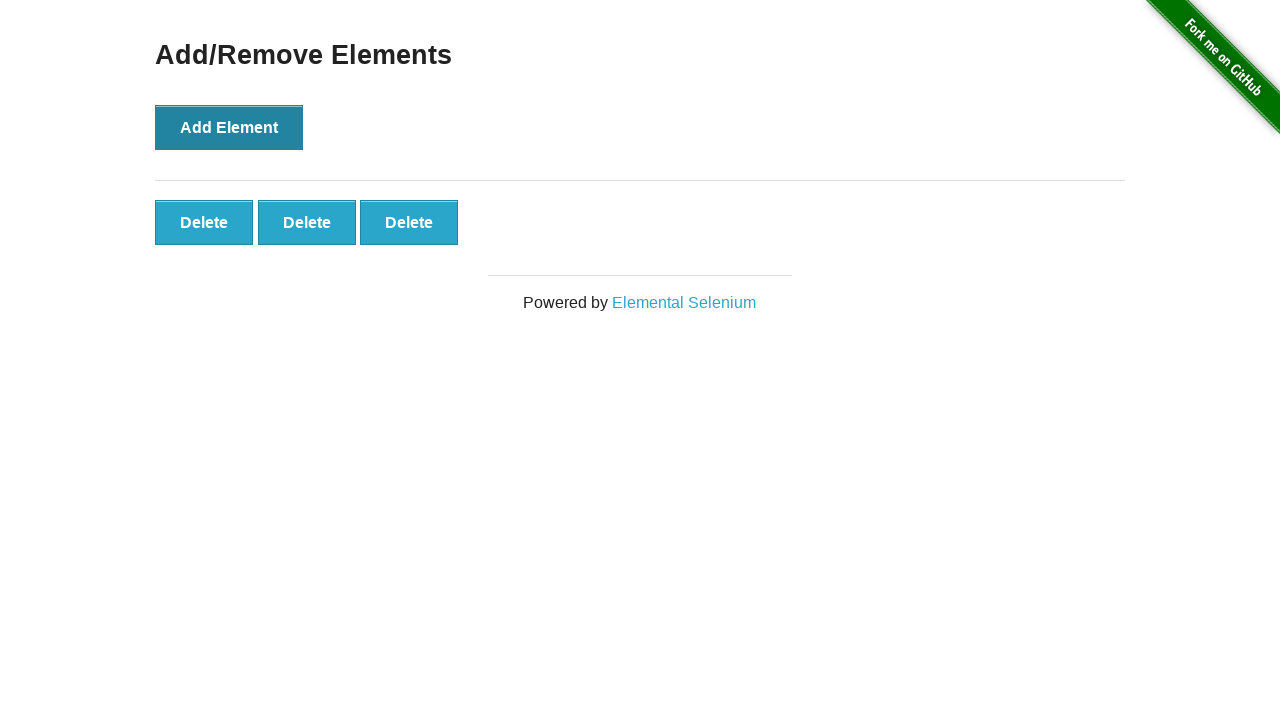

Clicked 'Add Element' button at (229, 127) on xpath=//button[text()="Add Element"]
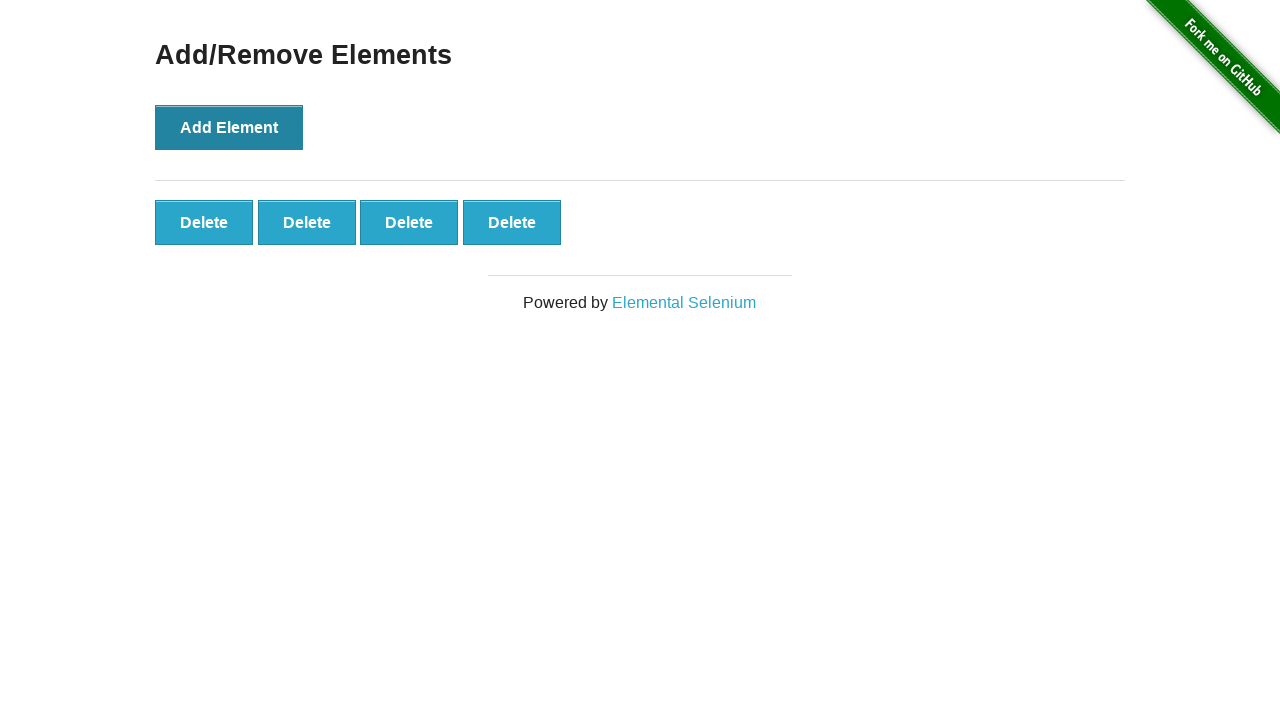

Waited 500ms between add element clicks
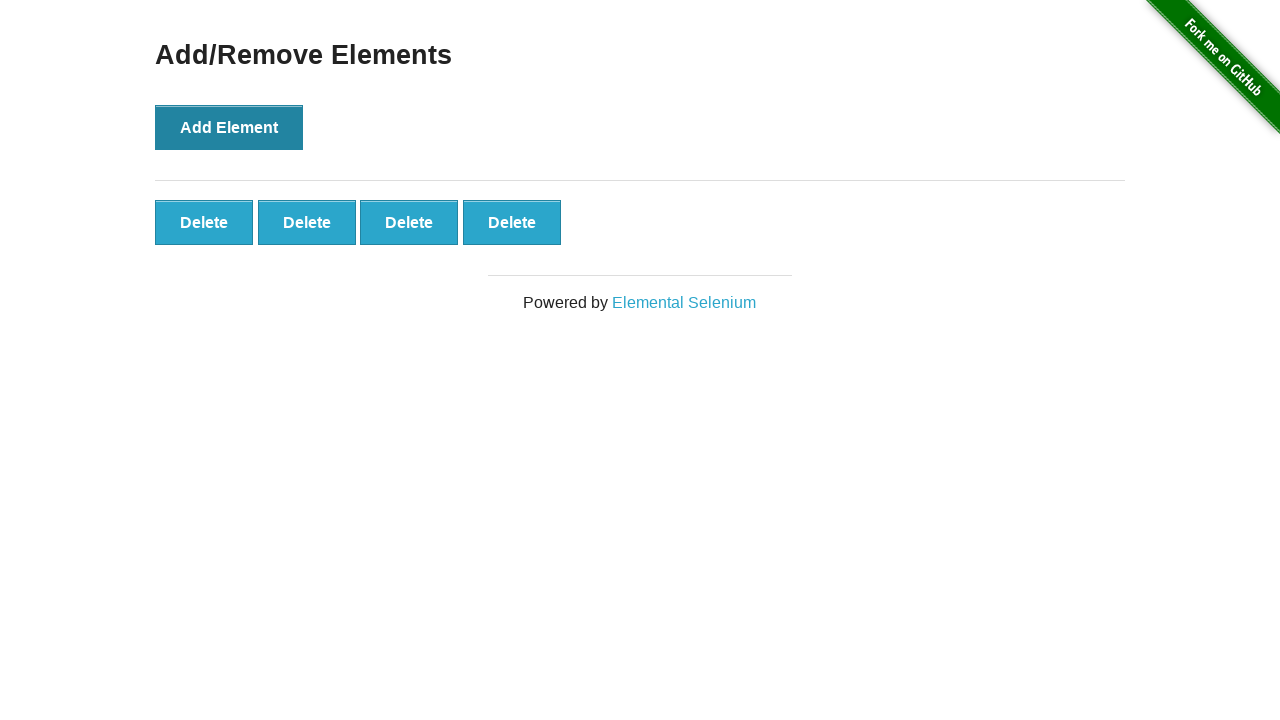

Clicked 'Add Element' button at (229, 127) on xpath=//button[text()="Add Element"]
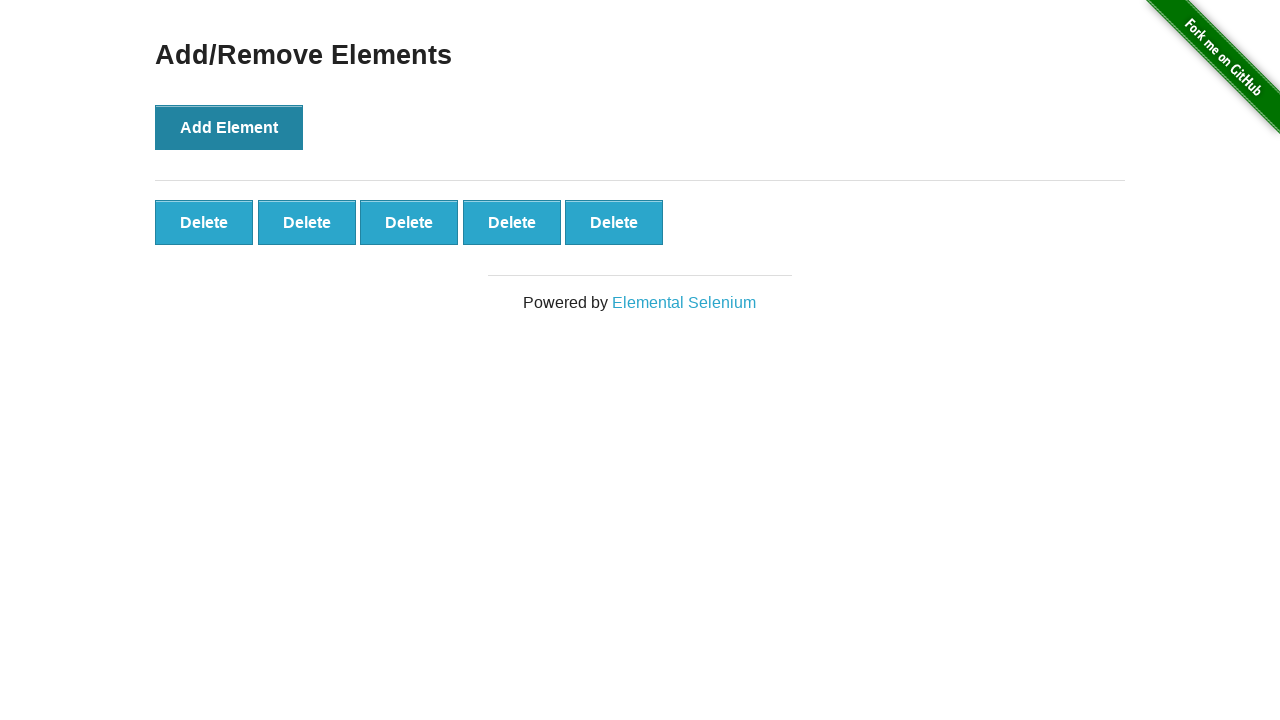

Waited 500ms between add element clicks
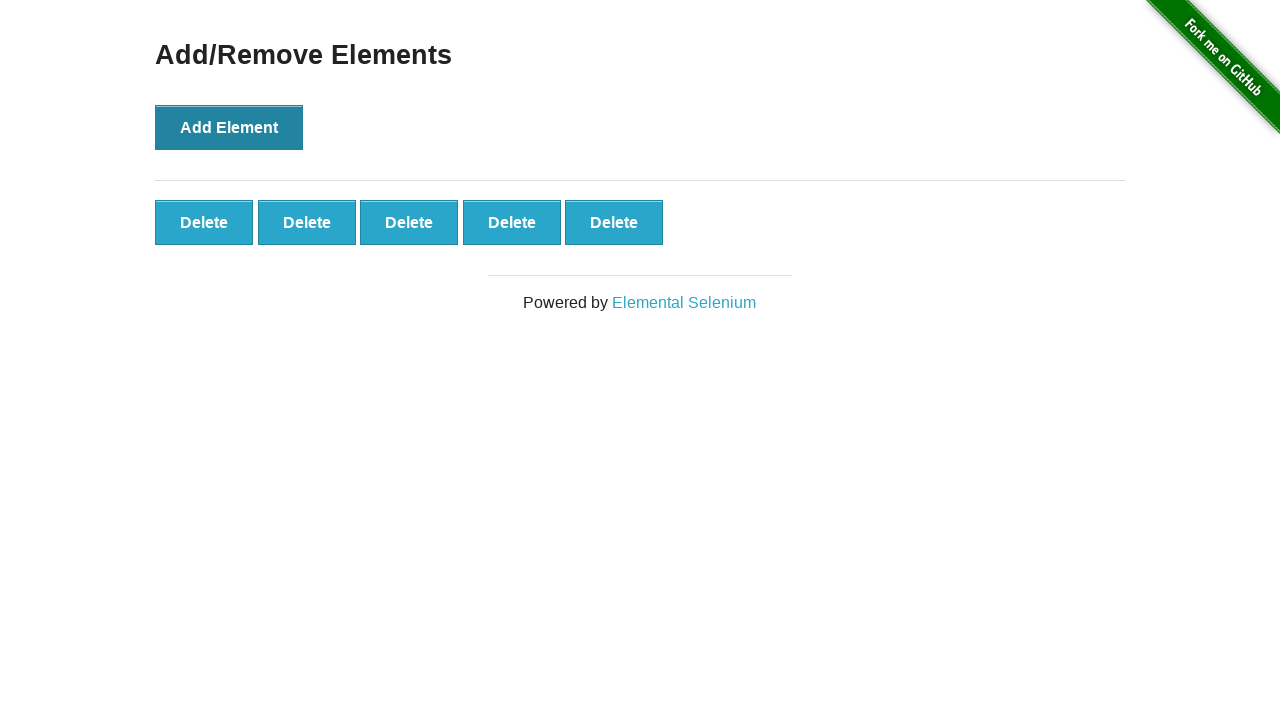

Confirmed 'Delete' buttons are present on the page
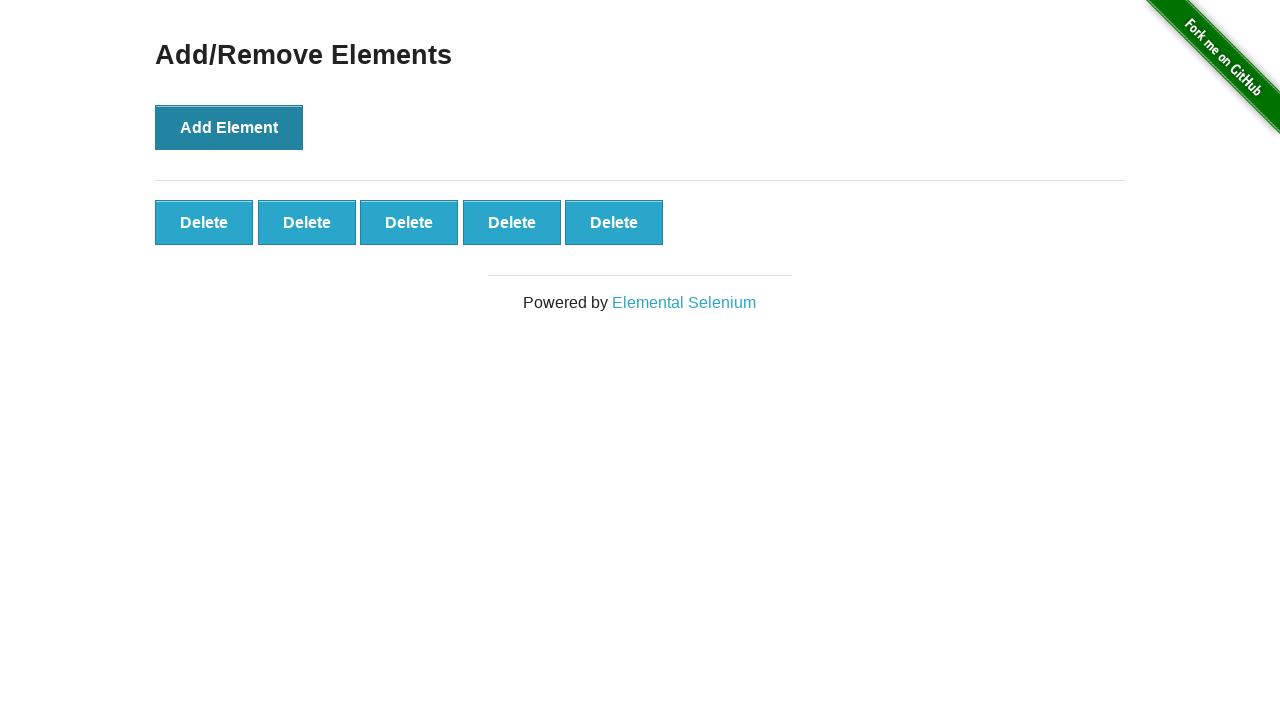

Located all 'Delete' buttons
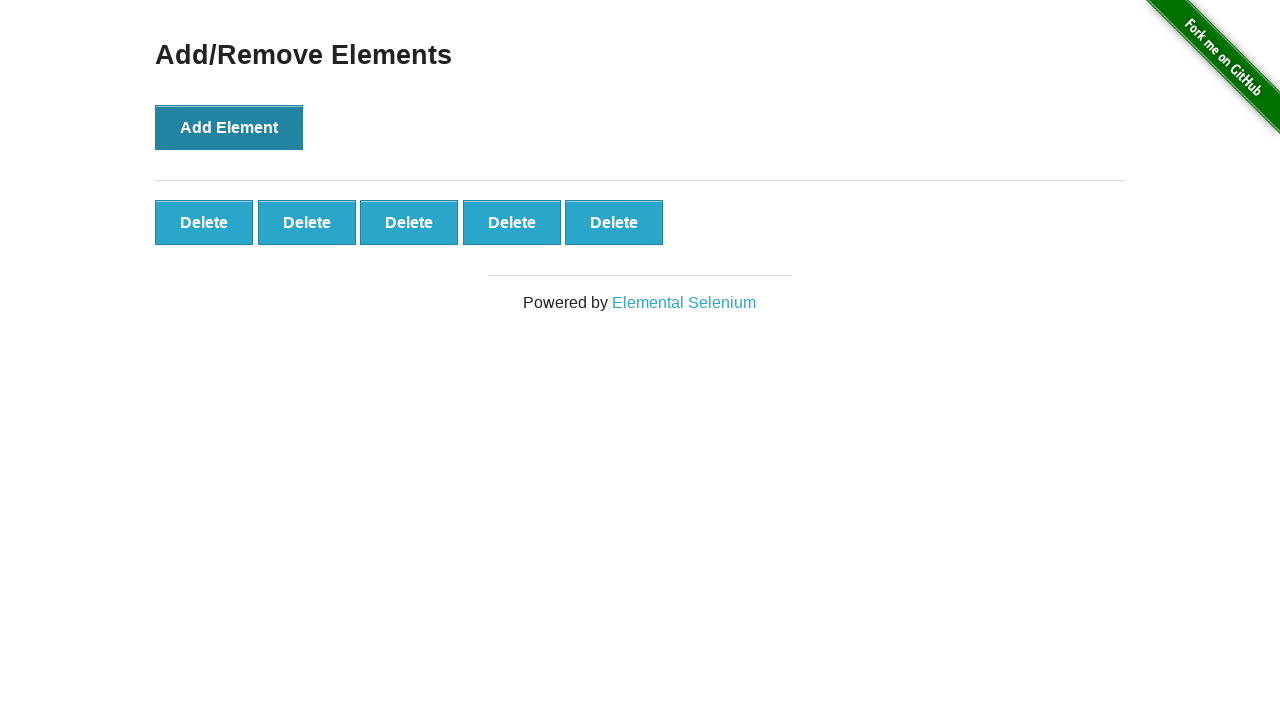

Verified that exactly 5 delete buttons were created
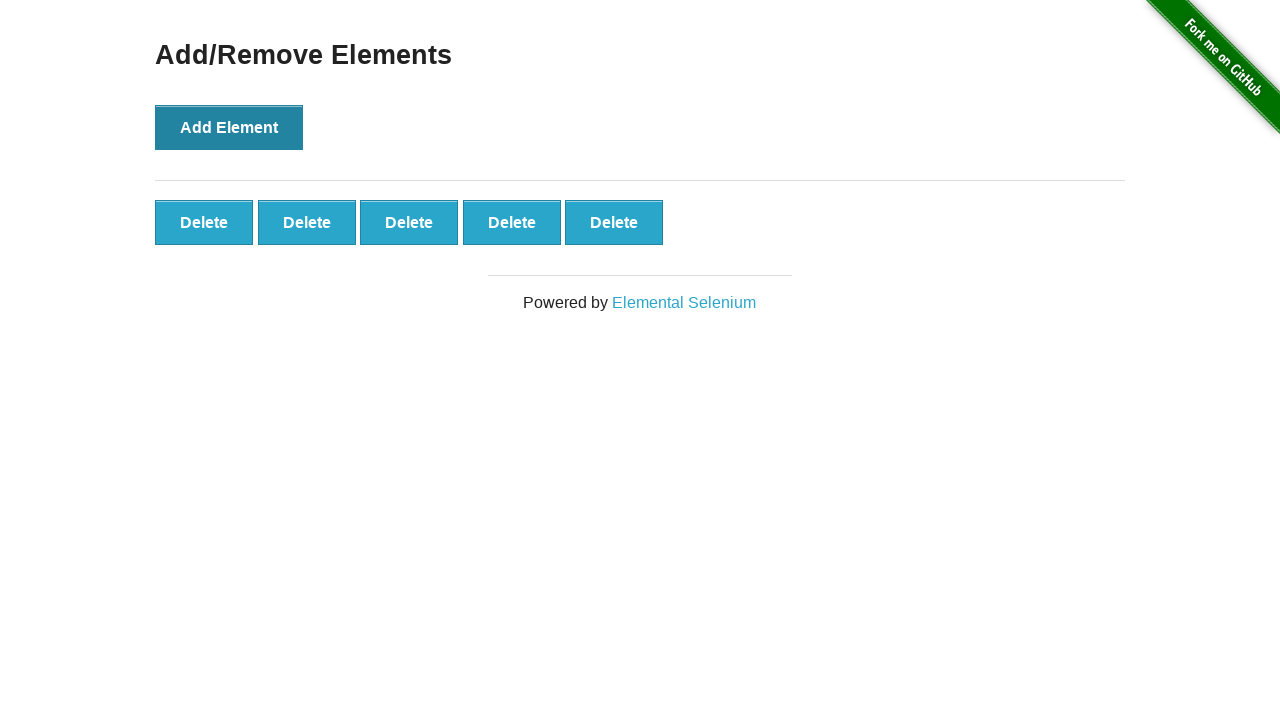

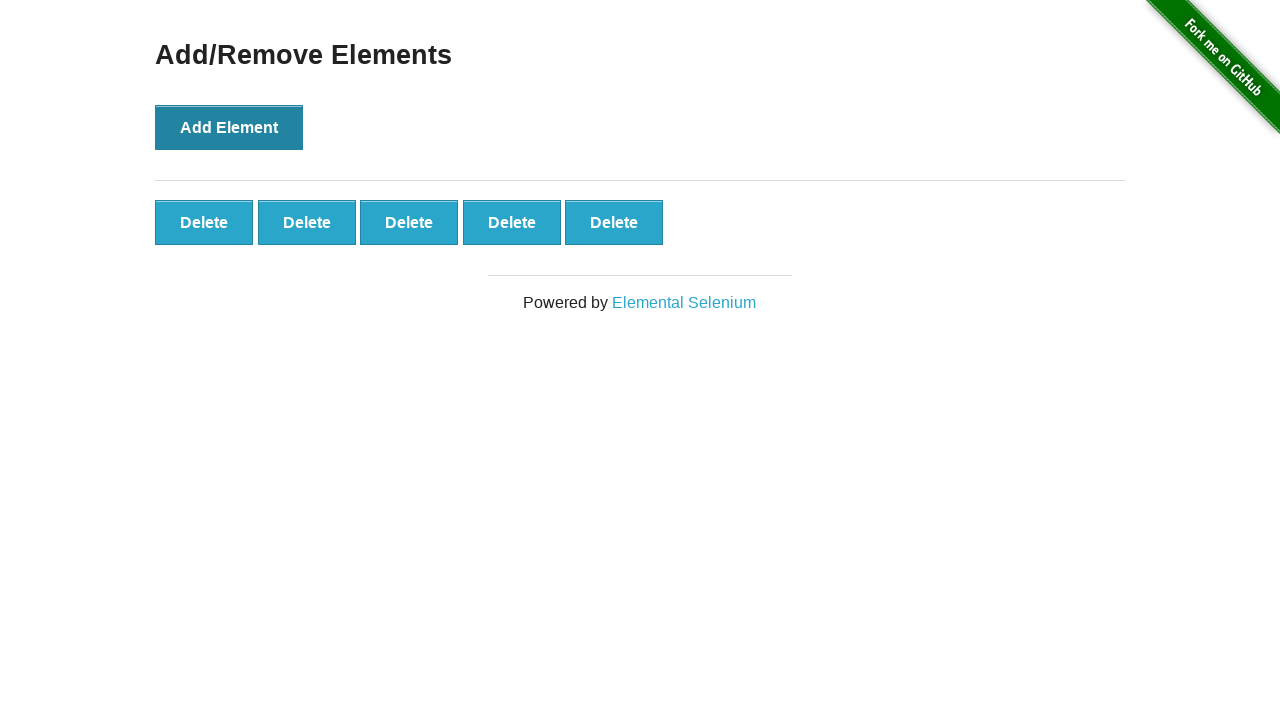